Navigates to the HRM website and retrieves the page title

Starting URL: http://testingmasters.com/hrm

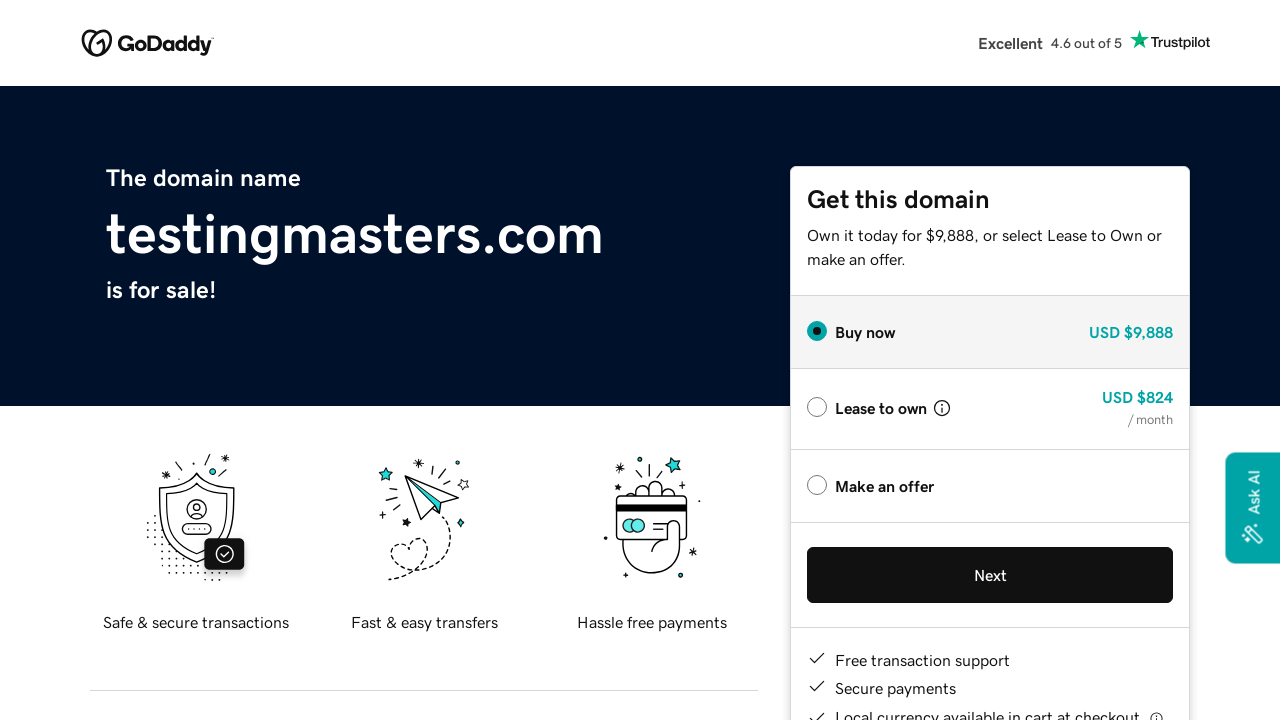

Navigated to HRM website at http://testingmasters.com/hrm
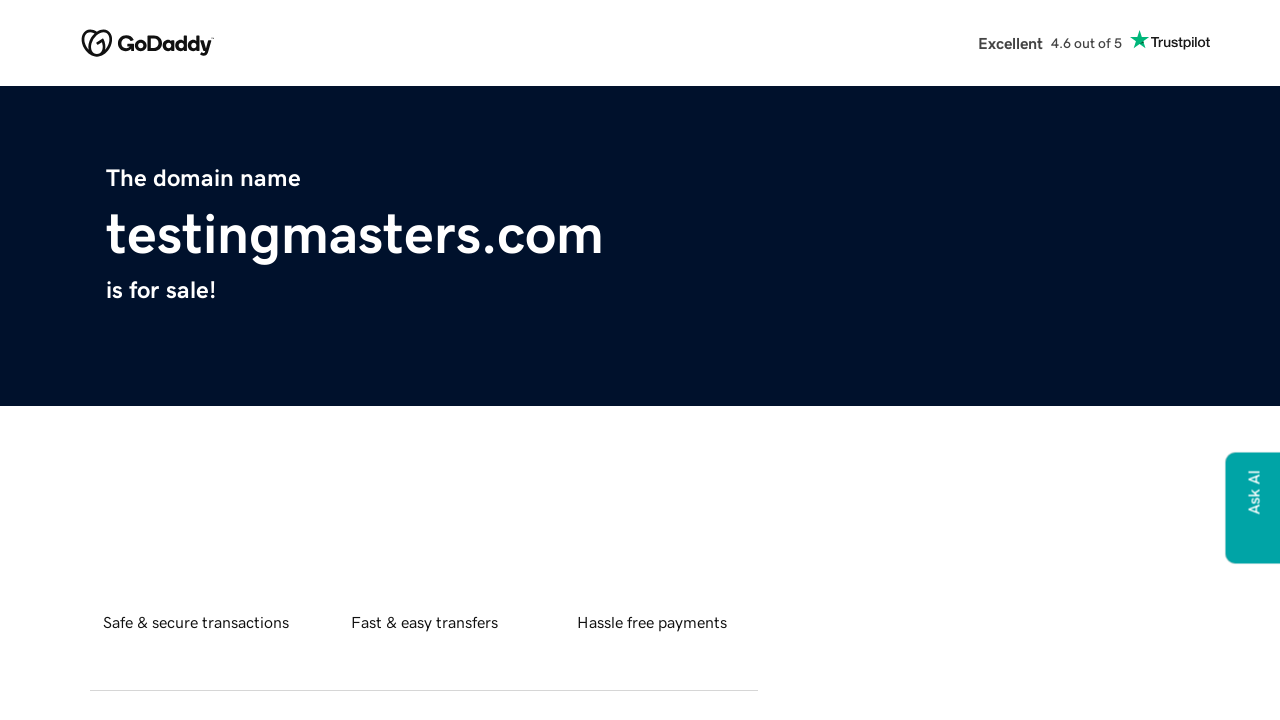

Retrieved page title: testingmasters.com
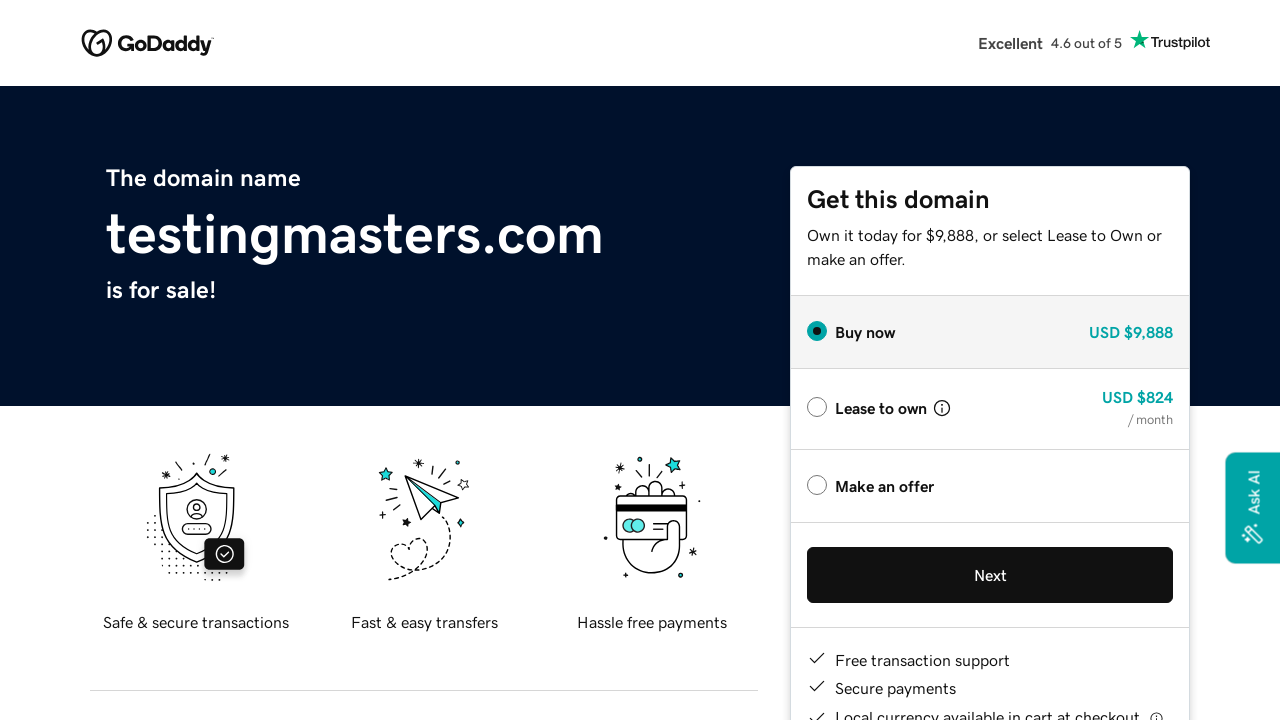

Printed page title to console
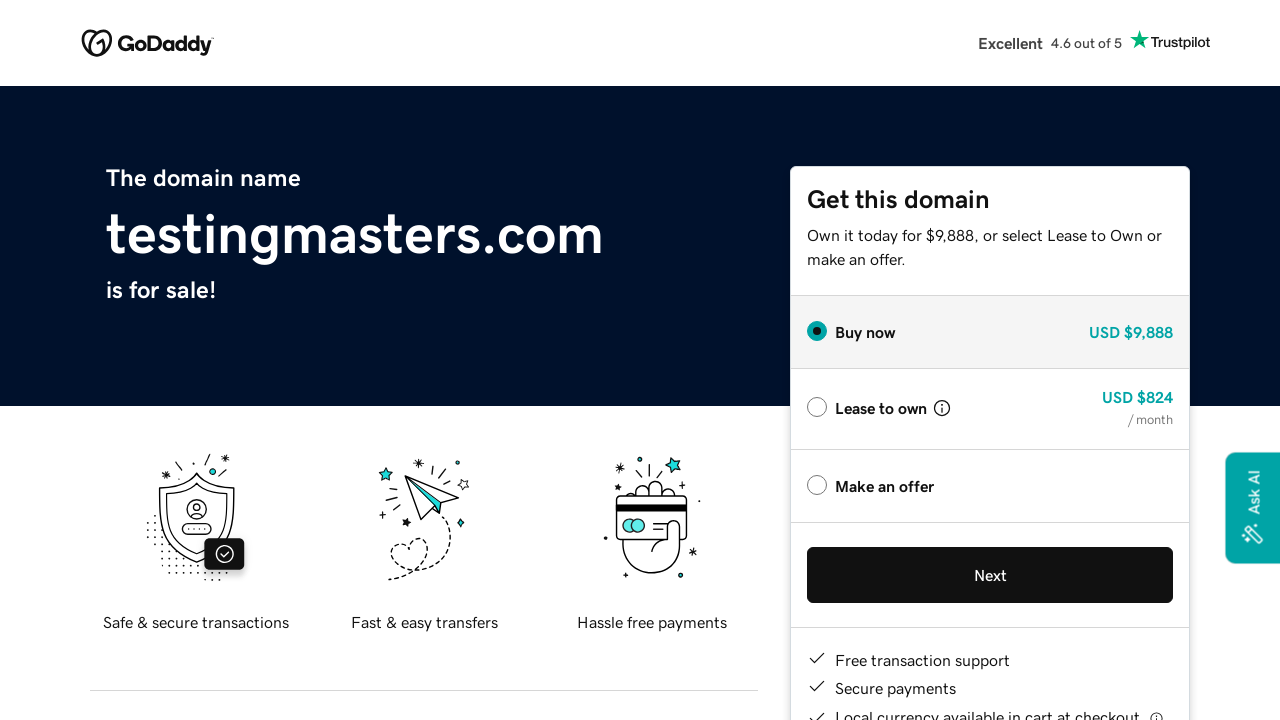

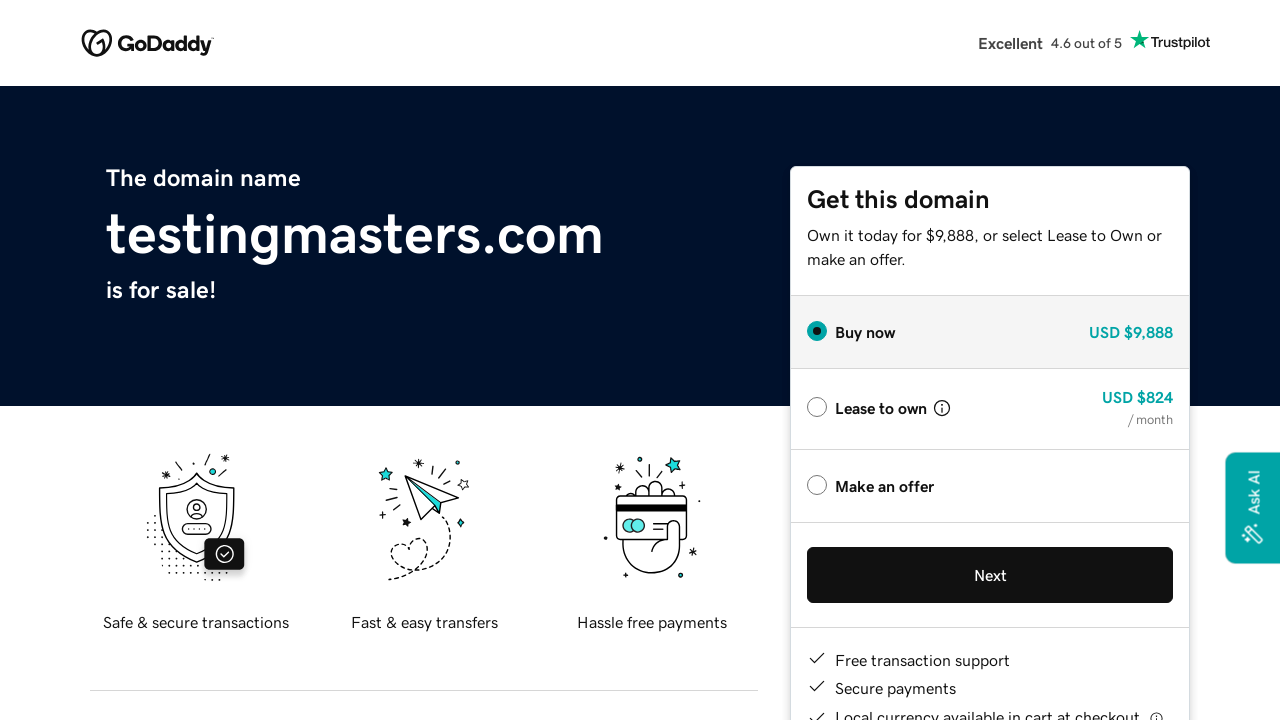